Tests train search functionality on erail.in by entering origin station (MAS - Chennai), destination station (CBE - Coimbatore), and selecting date-only search option, then waiting for train results to load.

Starting URL: https://erail.in/

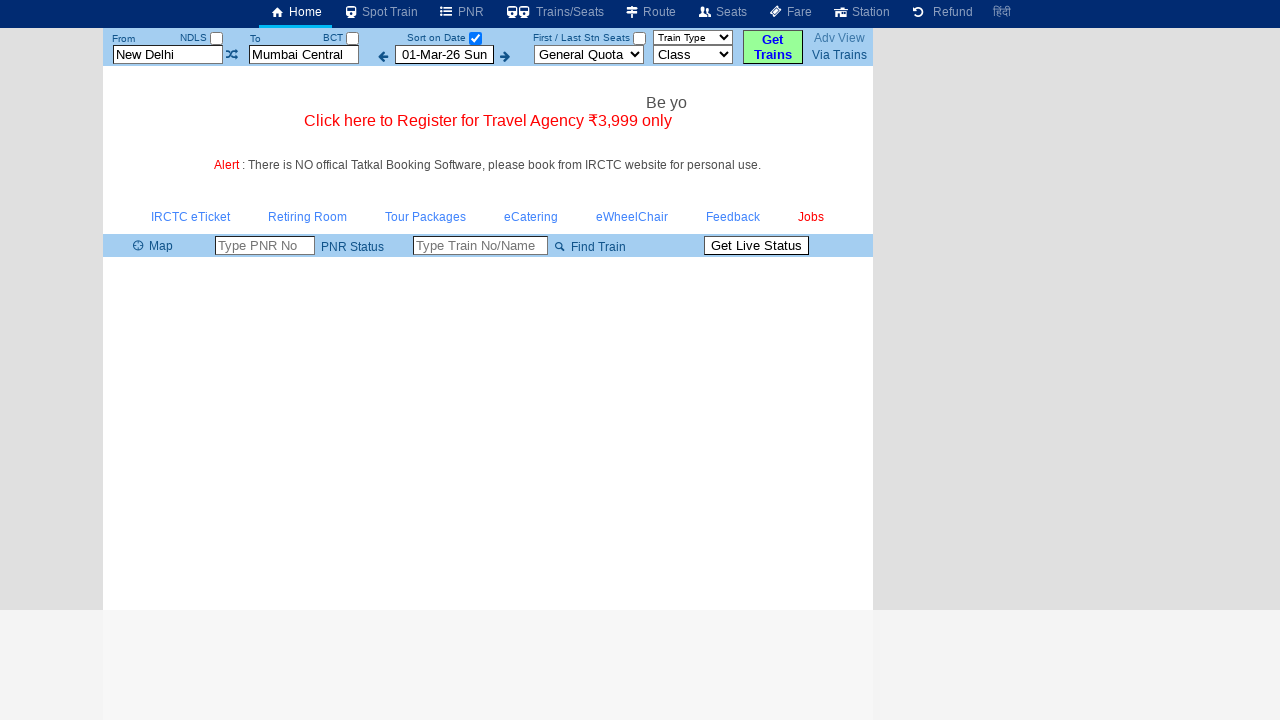

Cleared the 'From' station field on #txtStationFrom
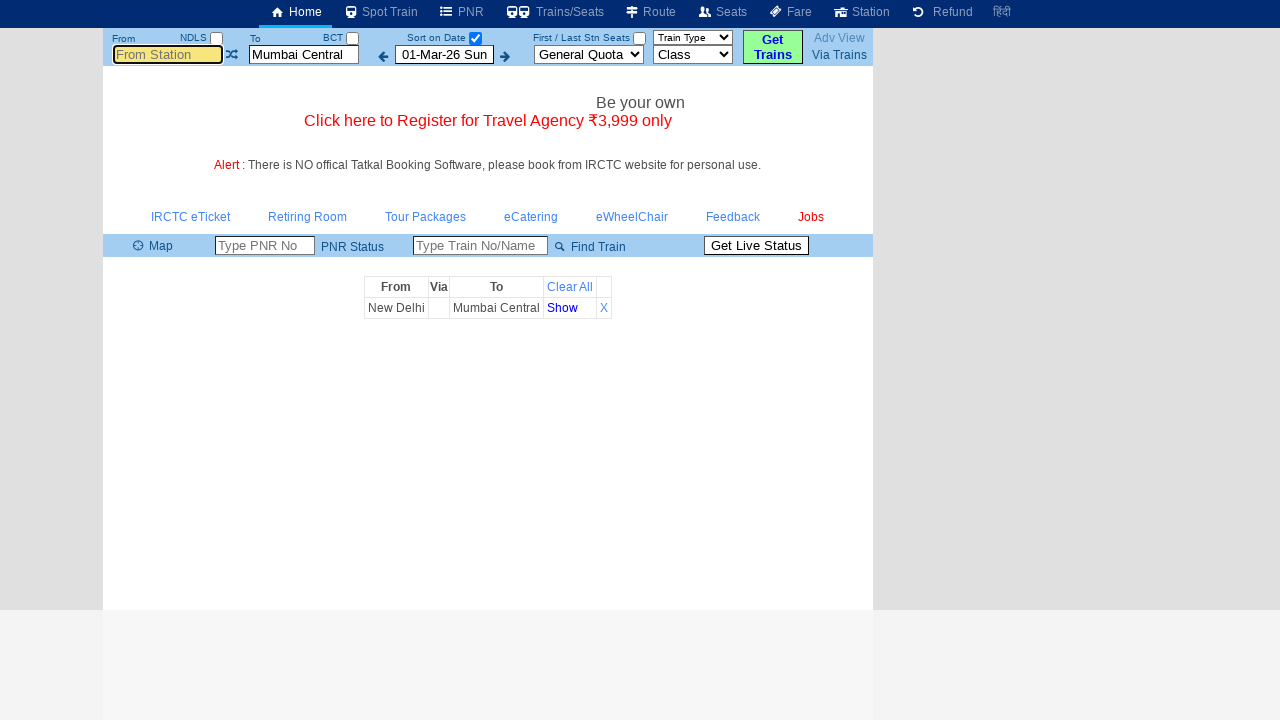

Entered 'MAS' (Chennai) in the 'From' station field on #txtStationFrom
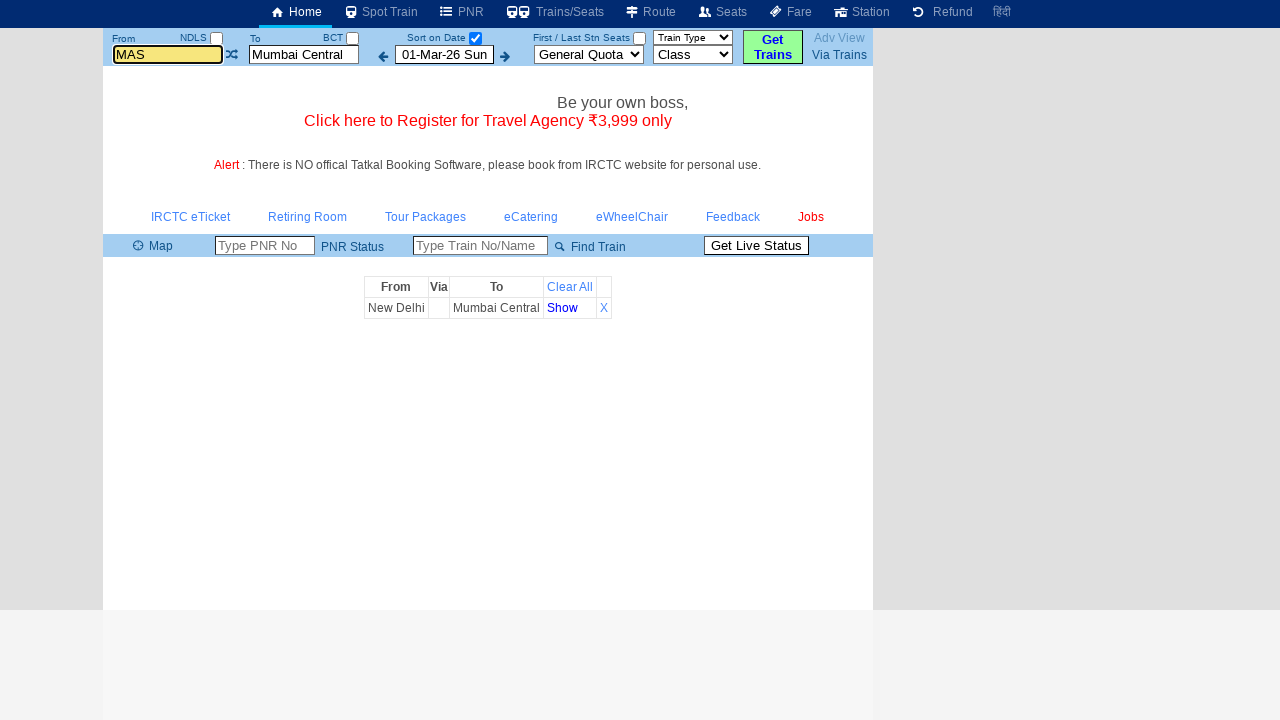

Pressed Enter to confirm origin station selection
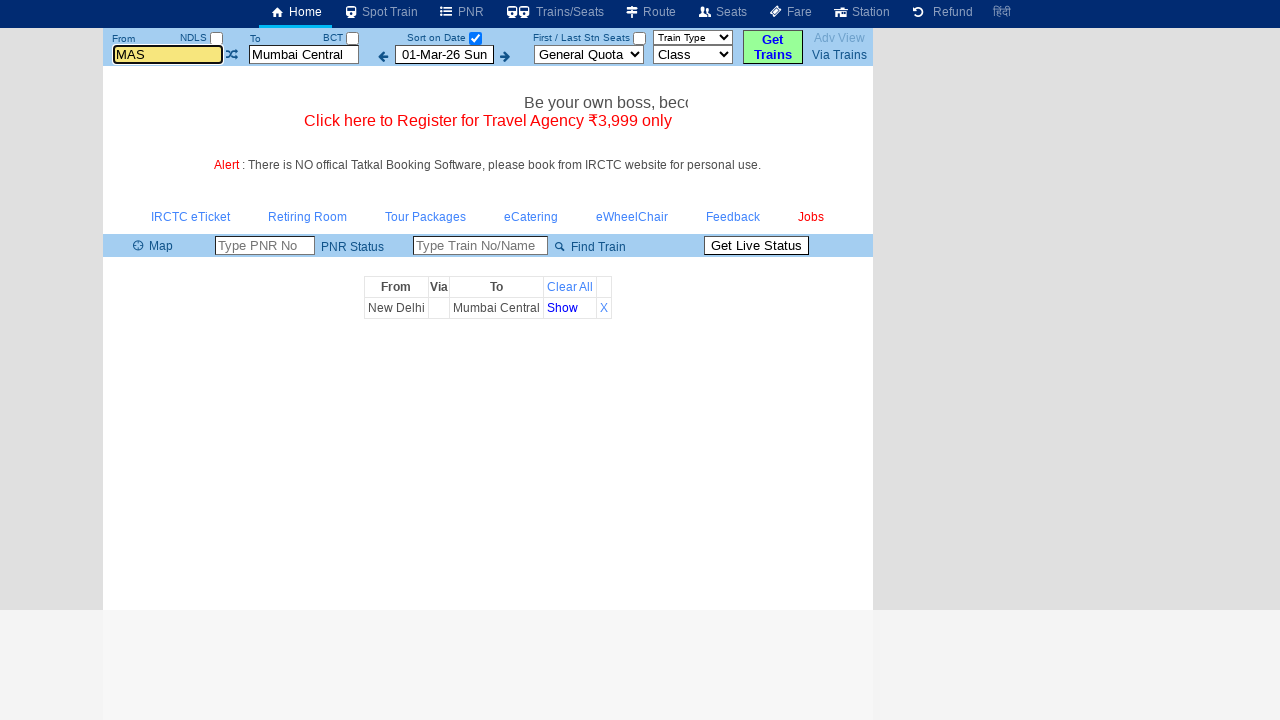

Cleared the 'To' station field on #txtStationTo
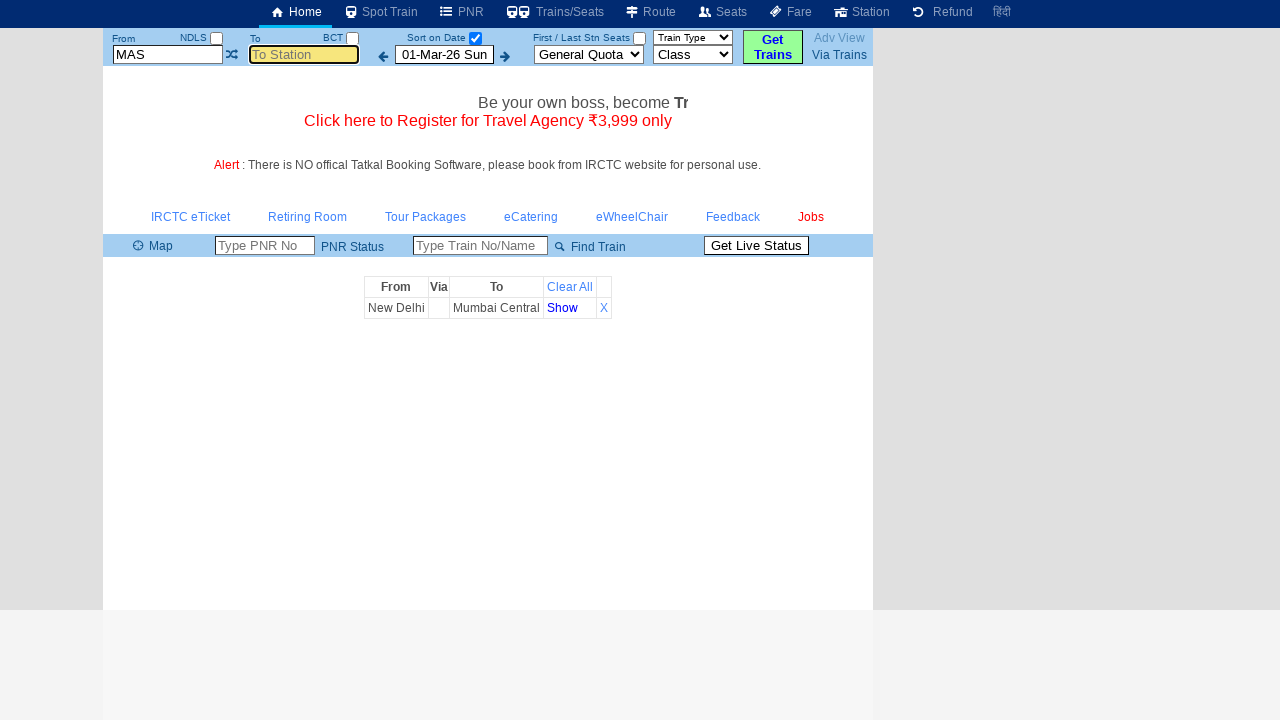

Entered 'CBE' (Coimbatore) in the 'To' station field on #txtStationTo
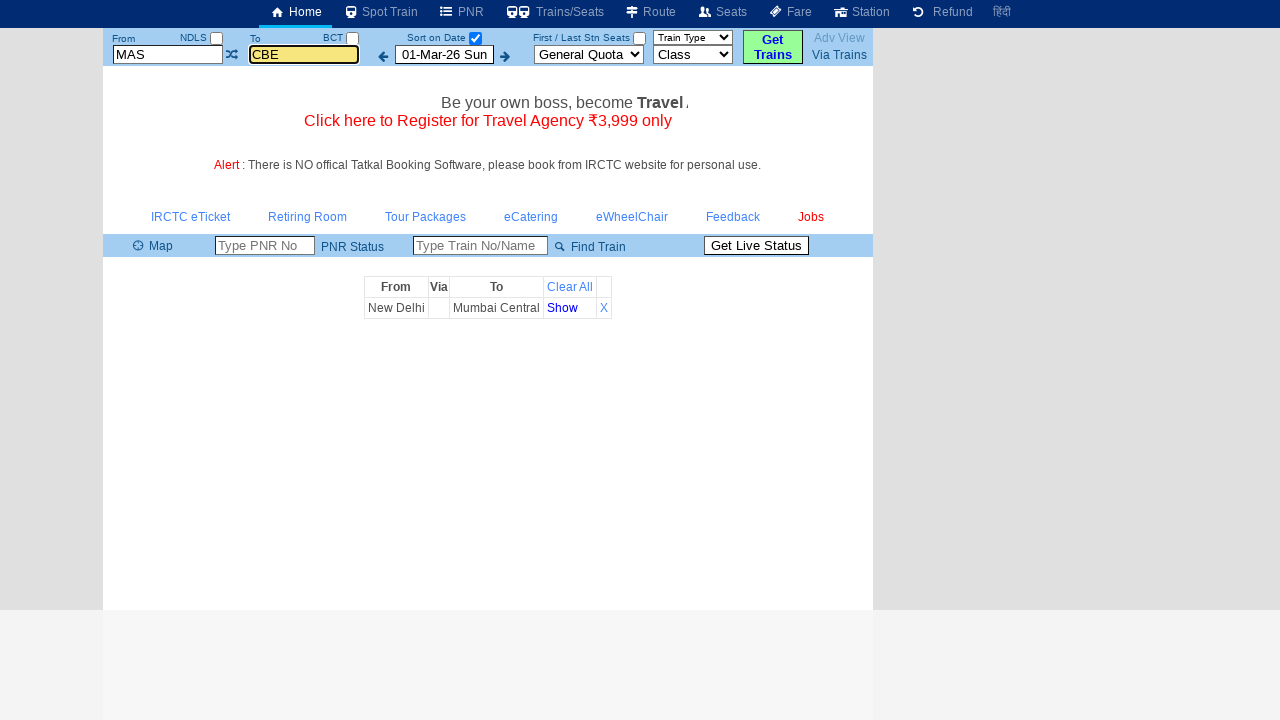

Pressed Enter to confirm destination station selection
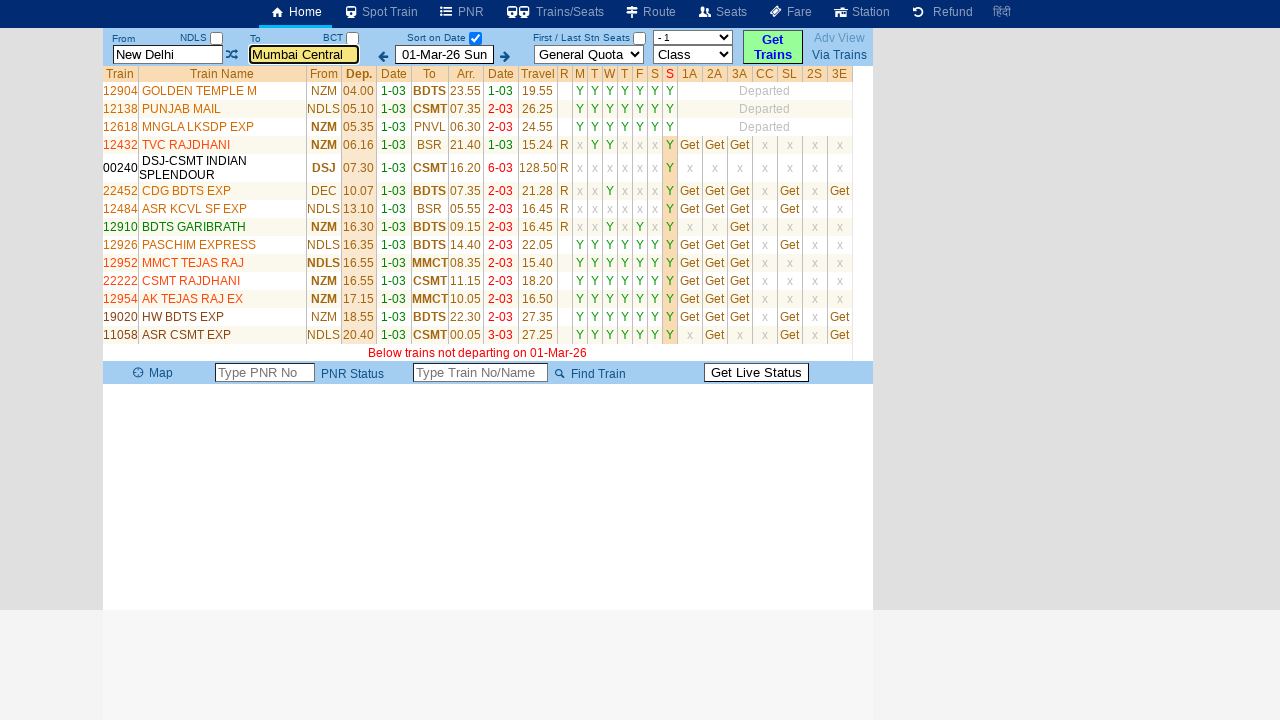

Clicked the date-only search checkbox at (475, 38) on #chkSelectDateOnly
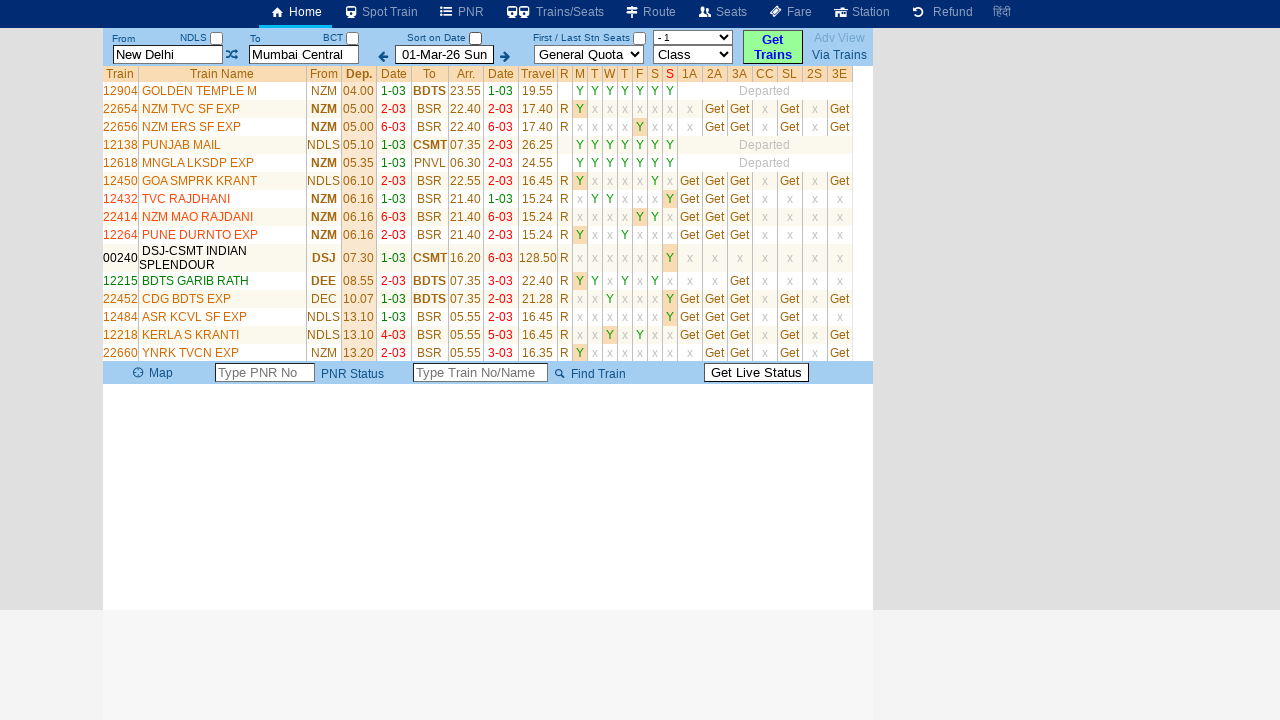

Train results table loaded successfully
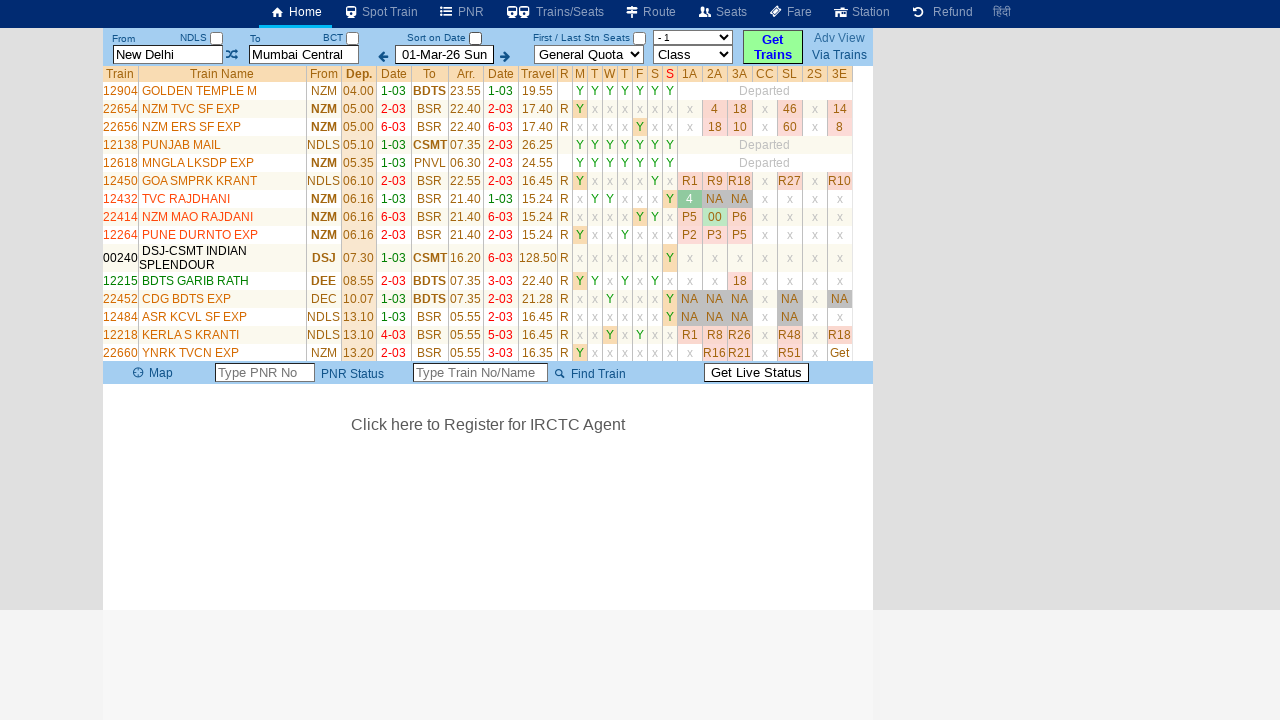

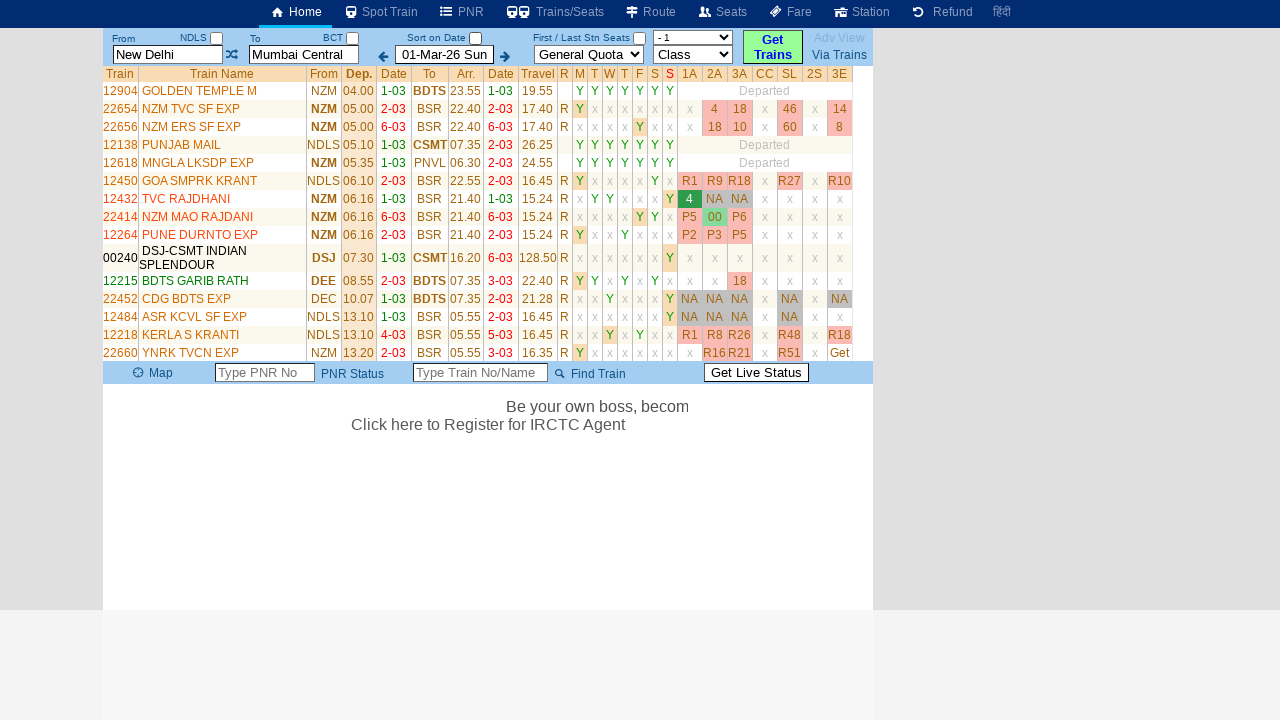